Tests dropdown selection functionality by selecting options using different methods - by index, visible text, and value

Starting URL: https://demoqa.com/select-menu

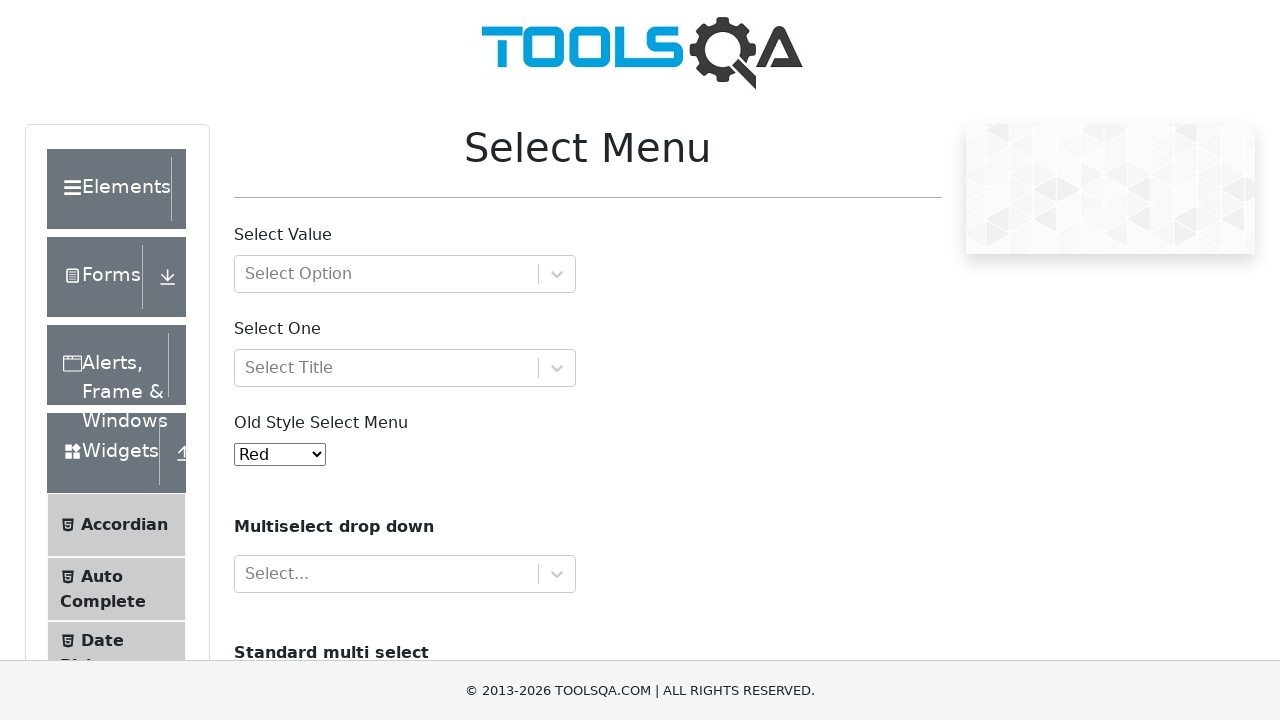

Waited for dropdown element #oldSelectMenu to be available
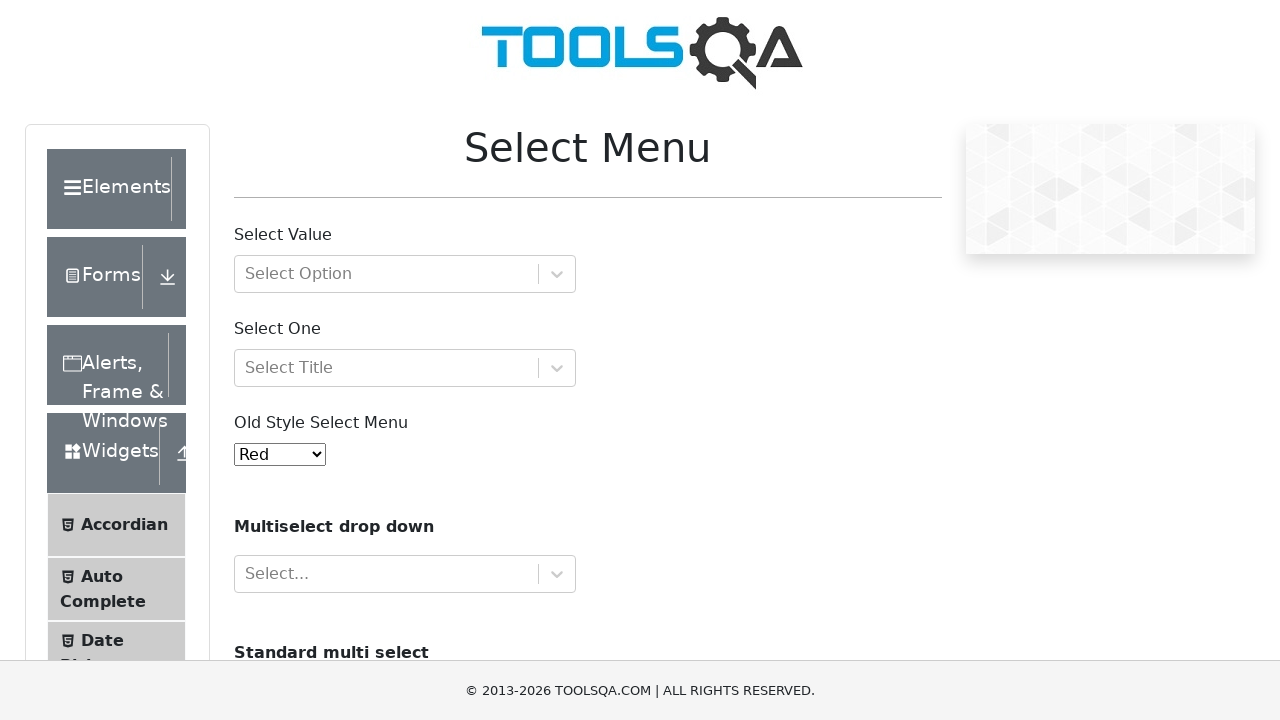

Selected dropdown option by index 4 (Purple) on #oldSelectMenu
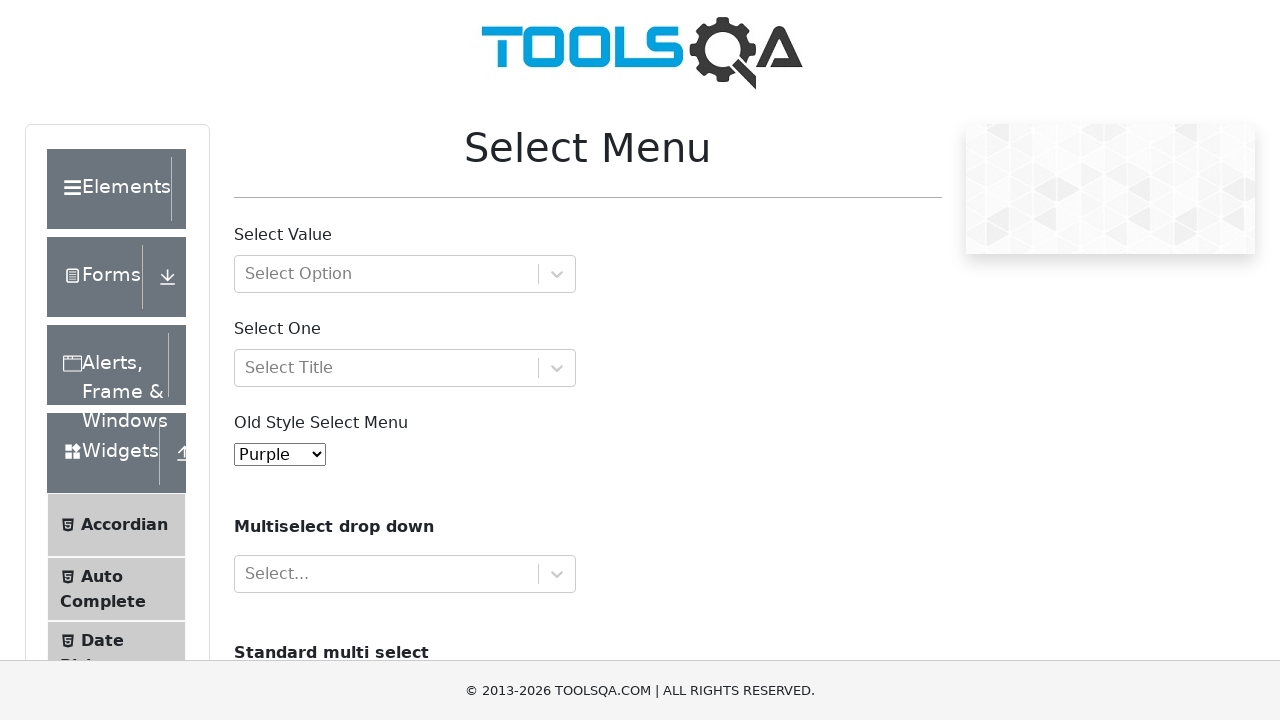

Selected dropdown option by visible text (Magenta) on #oldSelectMenu
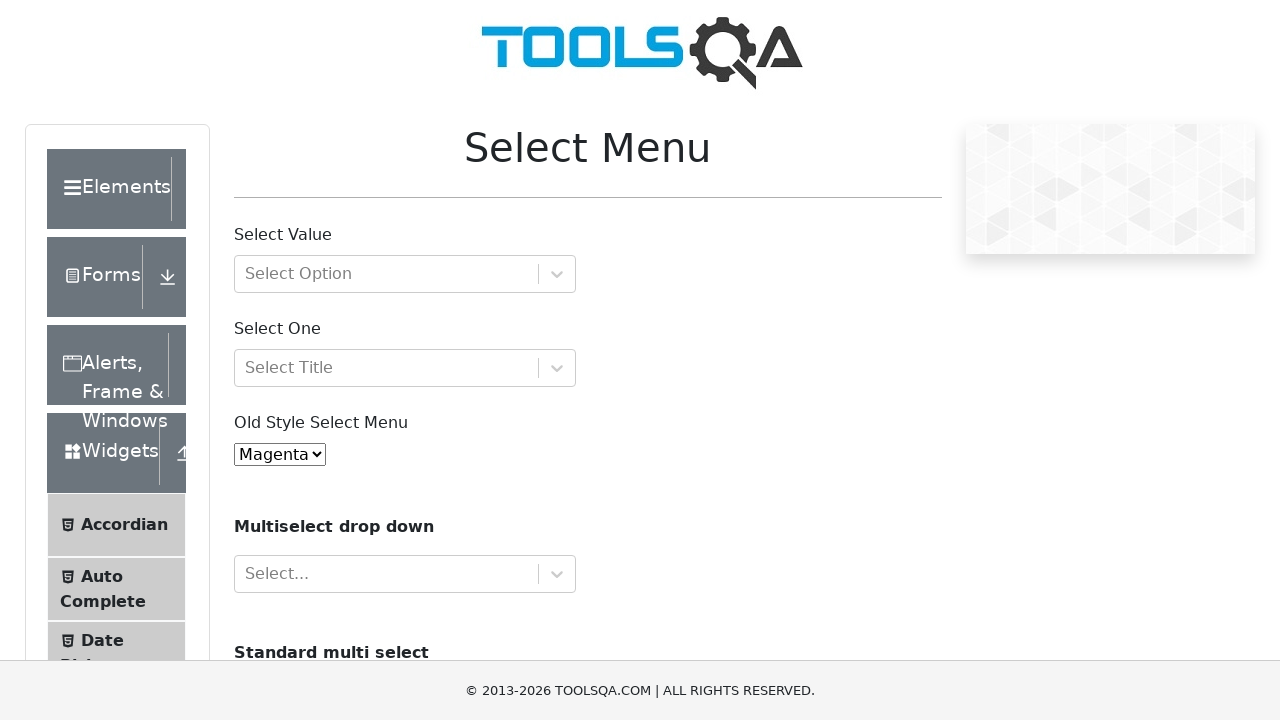

Selected dropdown option by value (6) on #oldSelectMenu
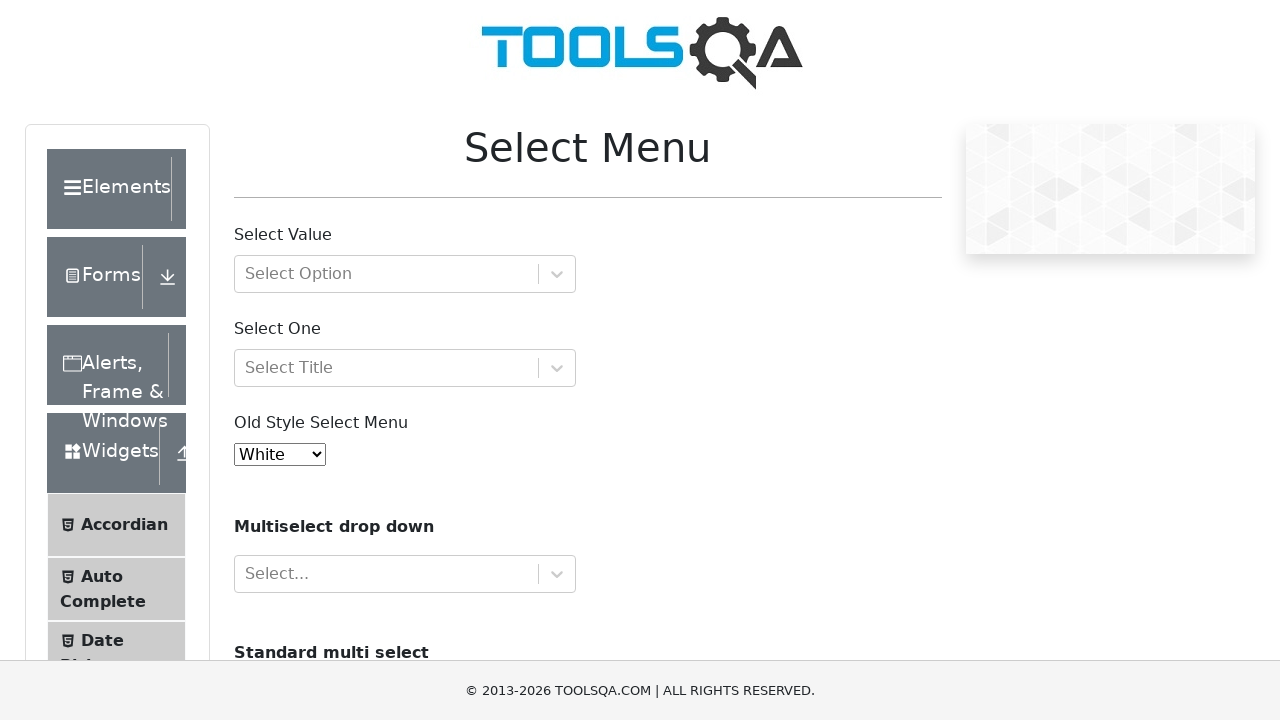

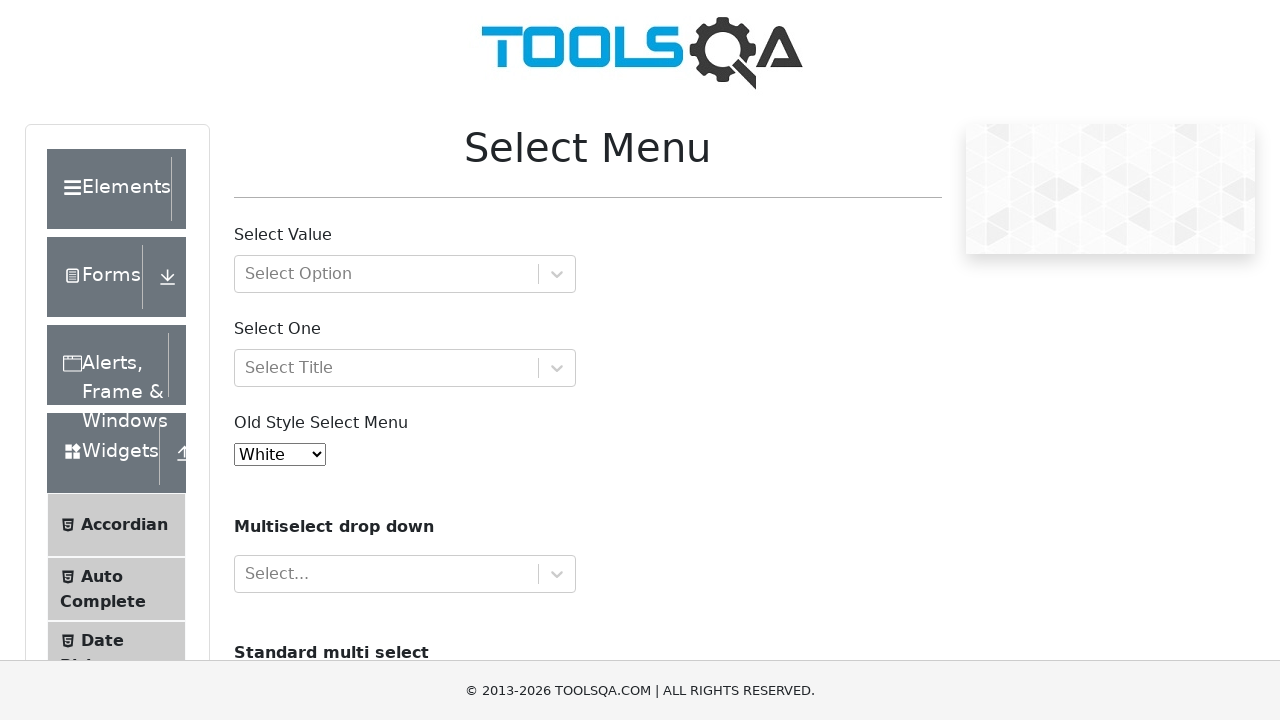